Tests file upload functionality by selecting a file, clicking the upload button, and verifying that the upload success message is displayed

Starting URL: https://practice.cydeo.com/upload

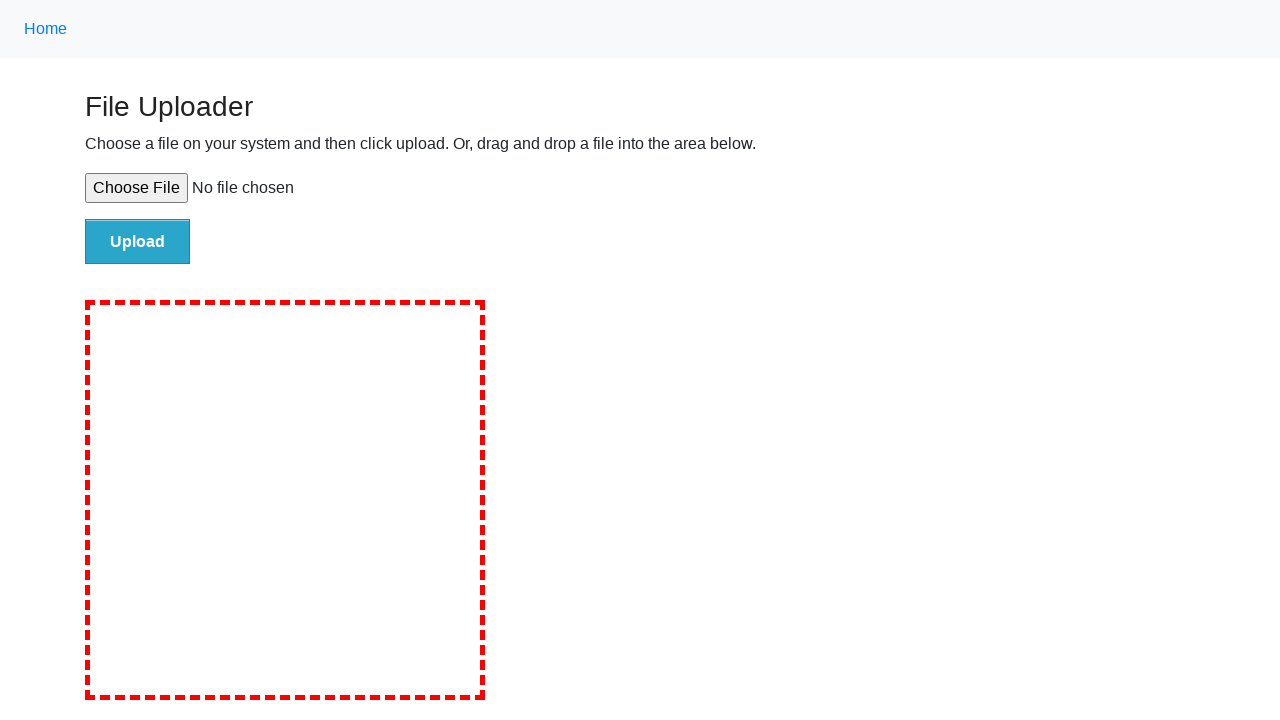

Created temporary test file for upload
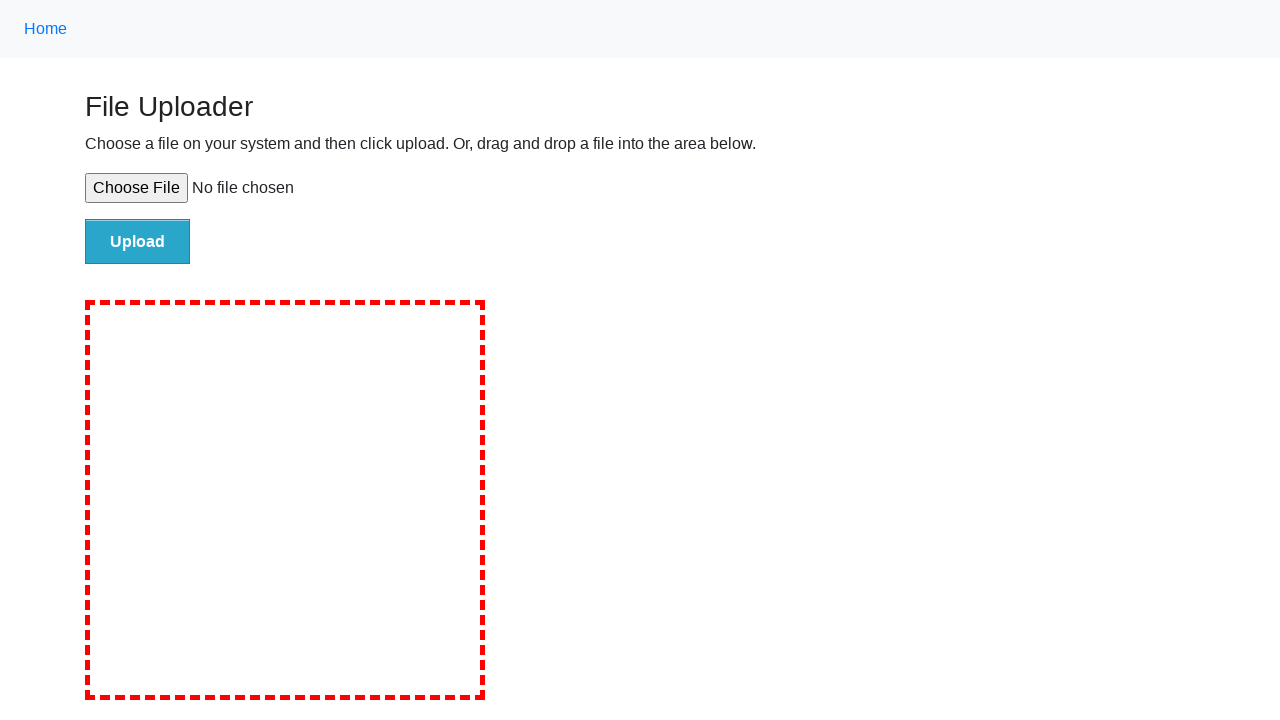

Selected file for upload using file input element
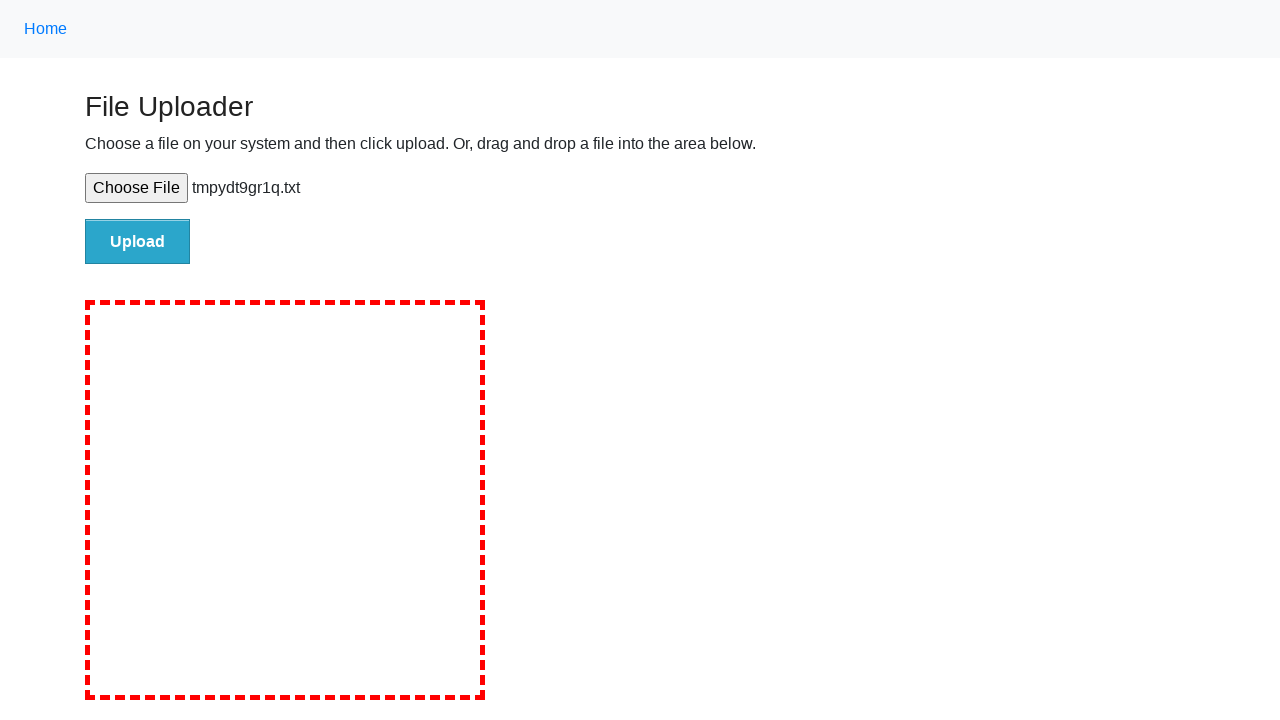

Clicked upload button to submit file at (138, 241) on #file-submit
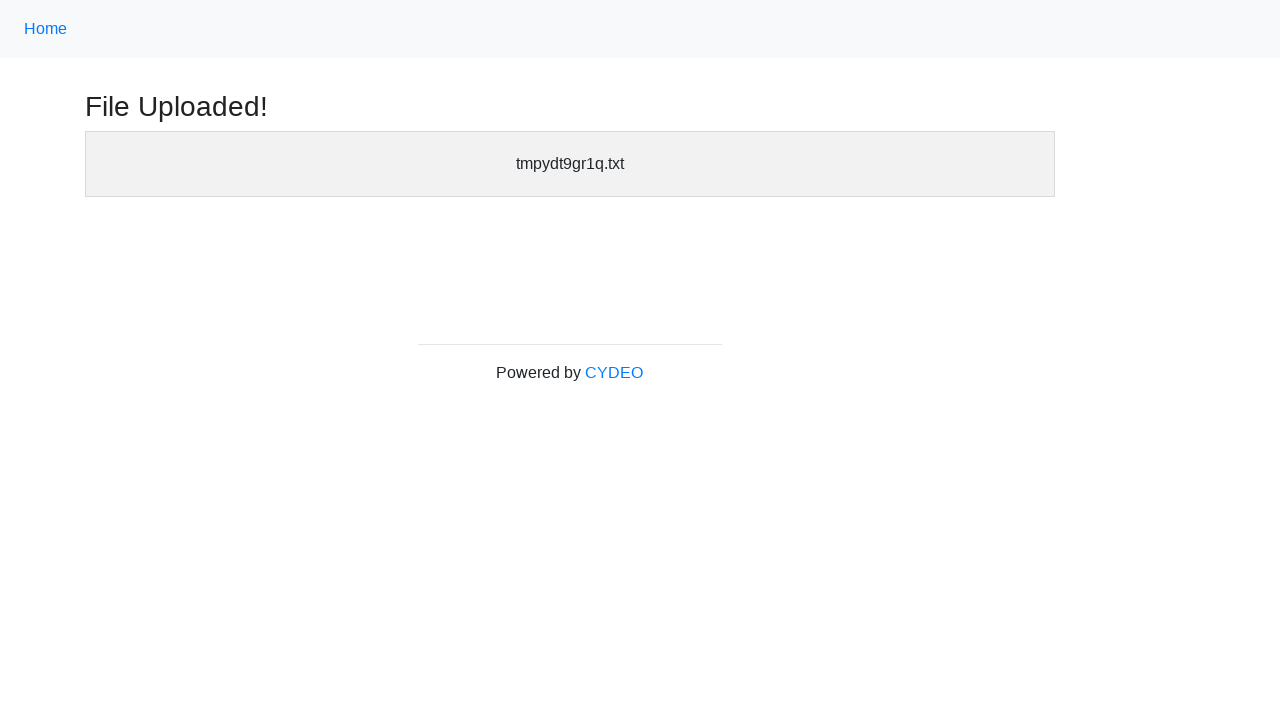

Upload success message header became visible
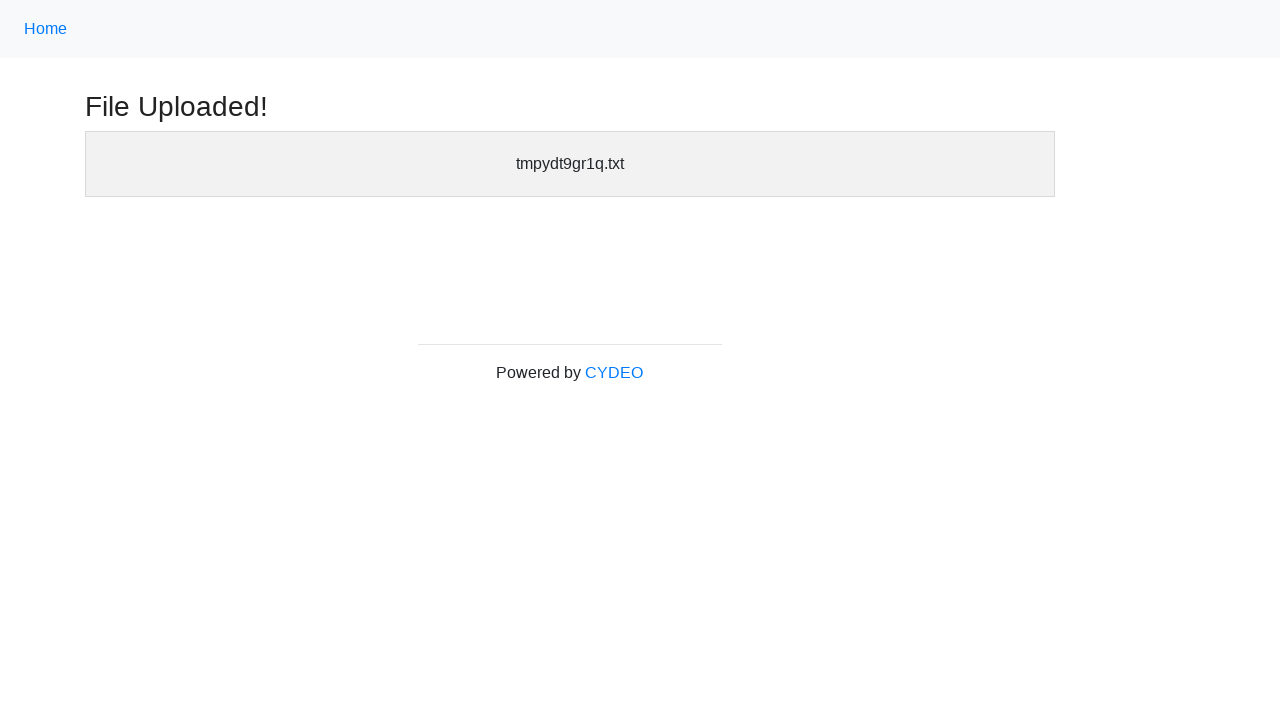

Cleaned up temporary test file
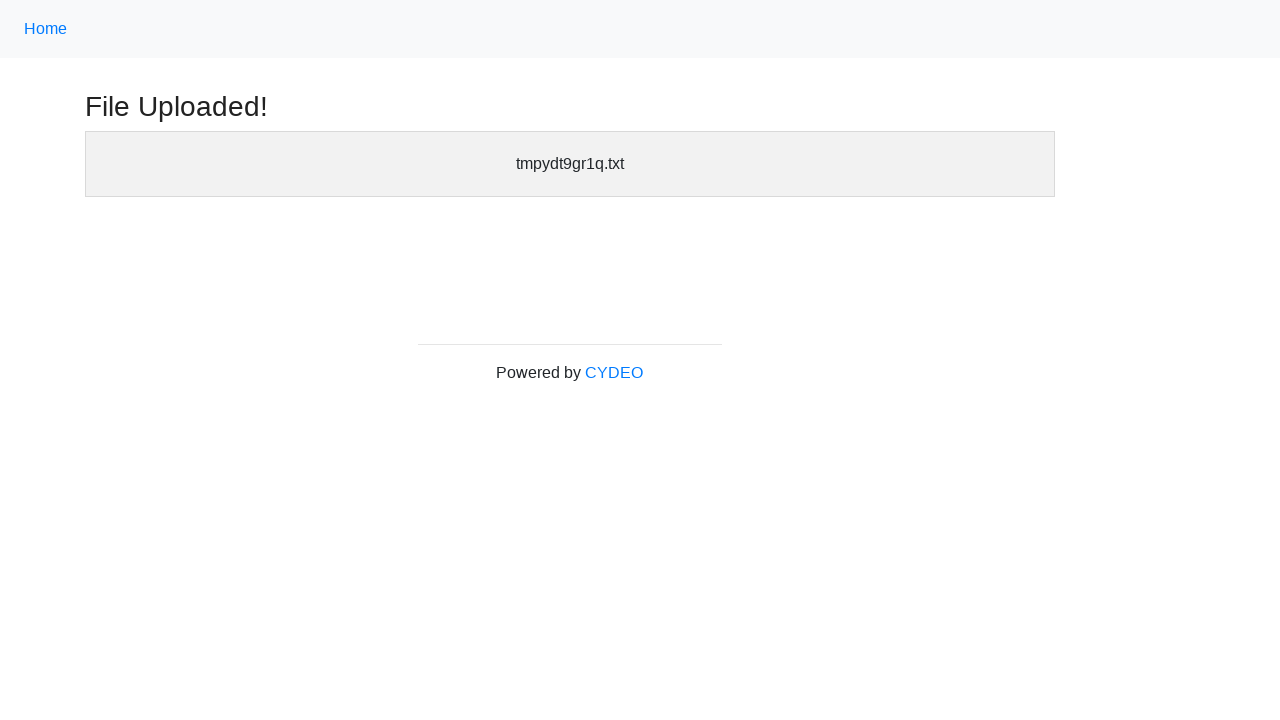

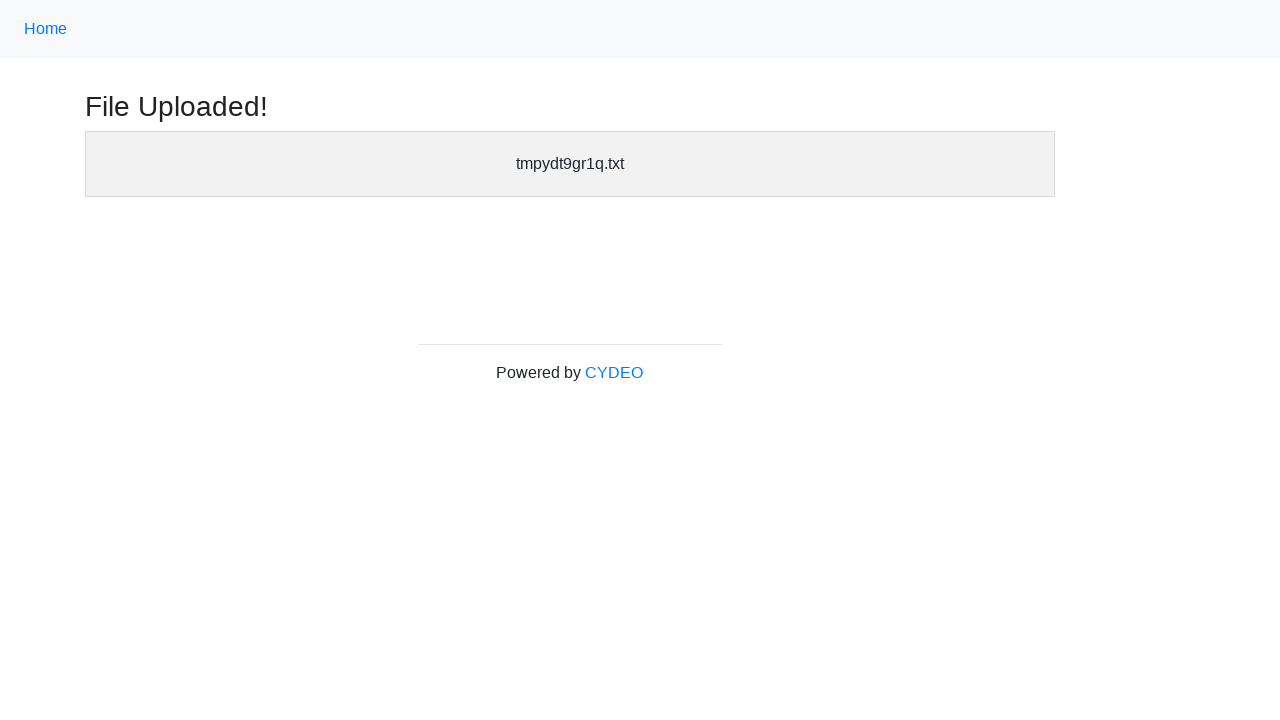